Tests checkbox functionality by clicking a specific checkbox if not selected, then clicking it again

Starting URL: https://seleniumbase.io/demo_page

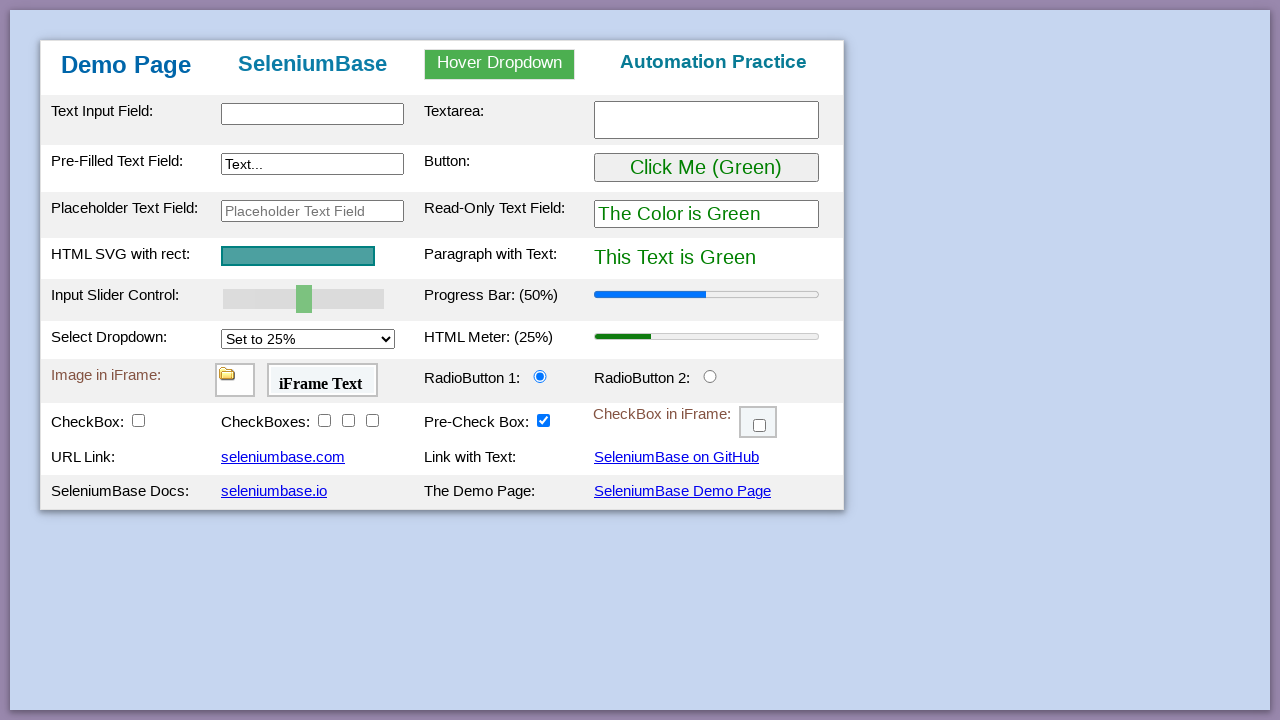

Located checkbox element with ID 'checkBox5'
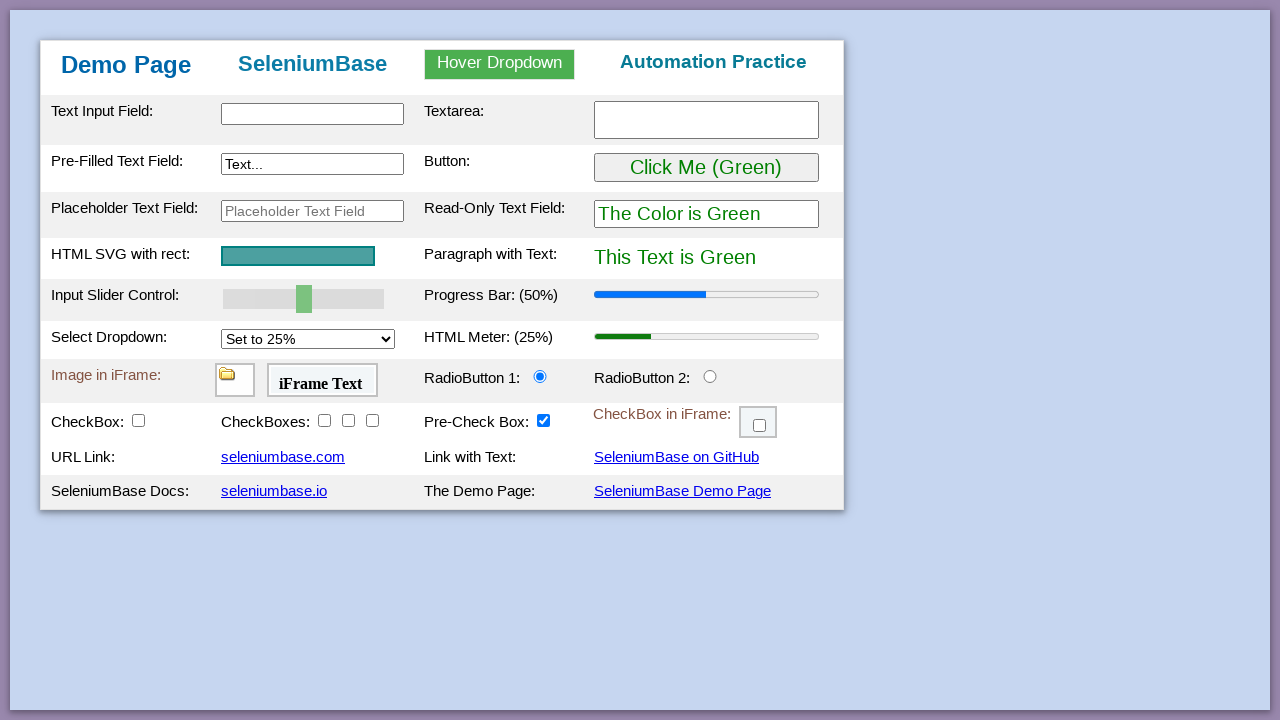

Clicked checkbox again to toggle it at (544, 420) on #checkBox5
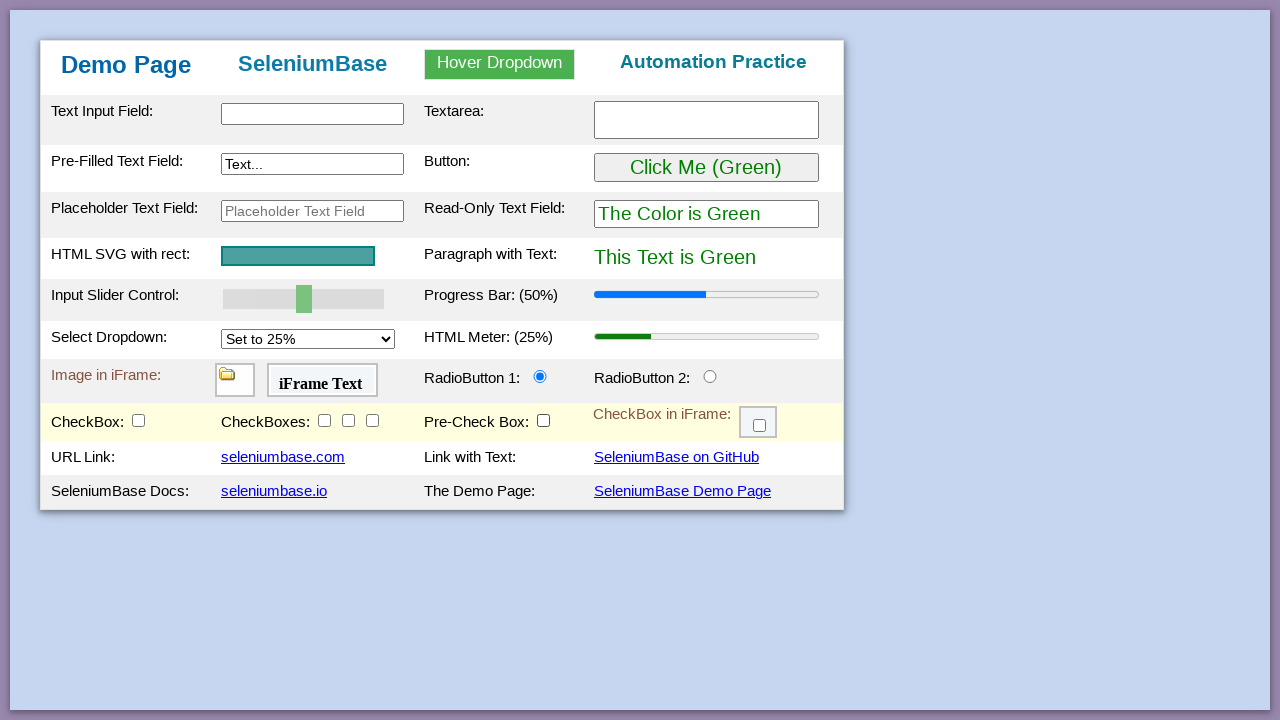

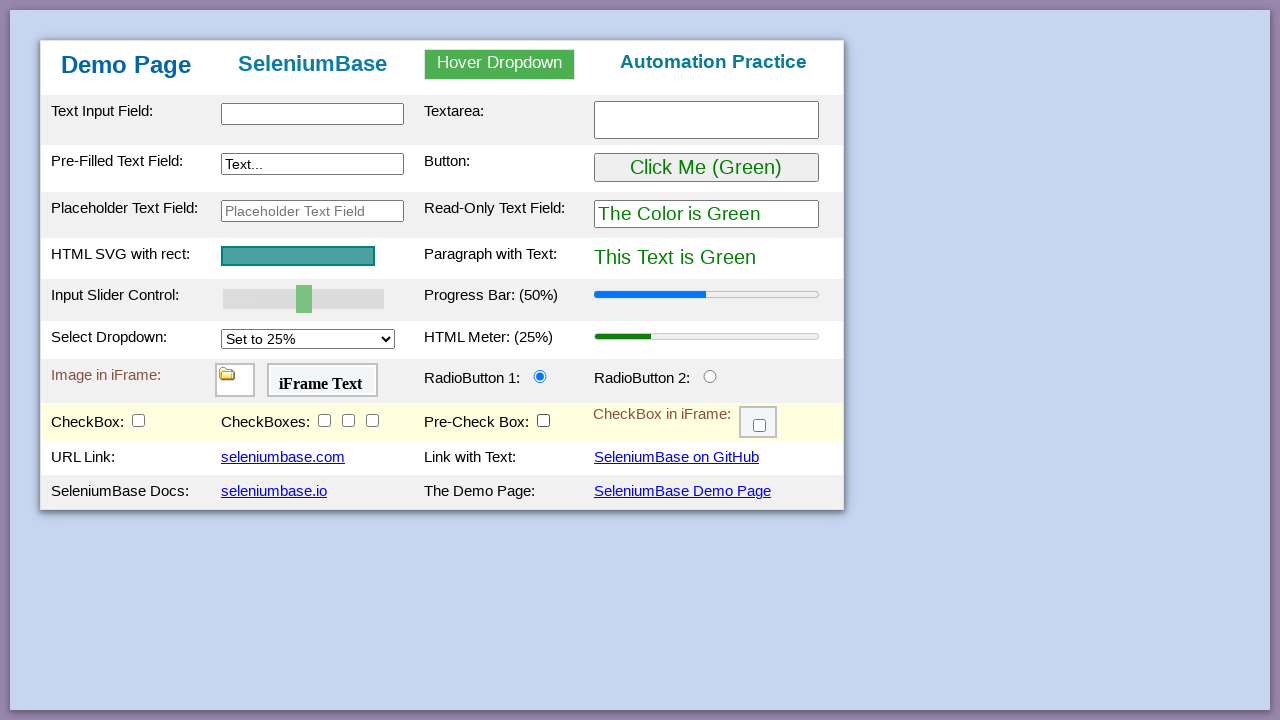